Tests dropdown selection functionality on SpiceJet booking page by clicking on passenger info section and selecting adult passenger count using different selection methods (by value, by index, and by visible text)

Starting URL: https://book.spicejet.com/

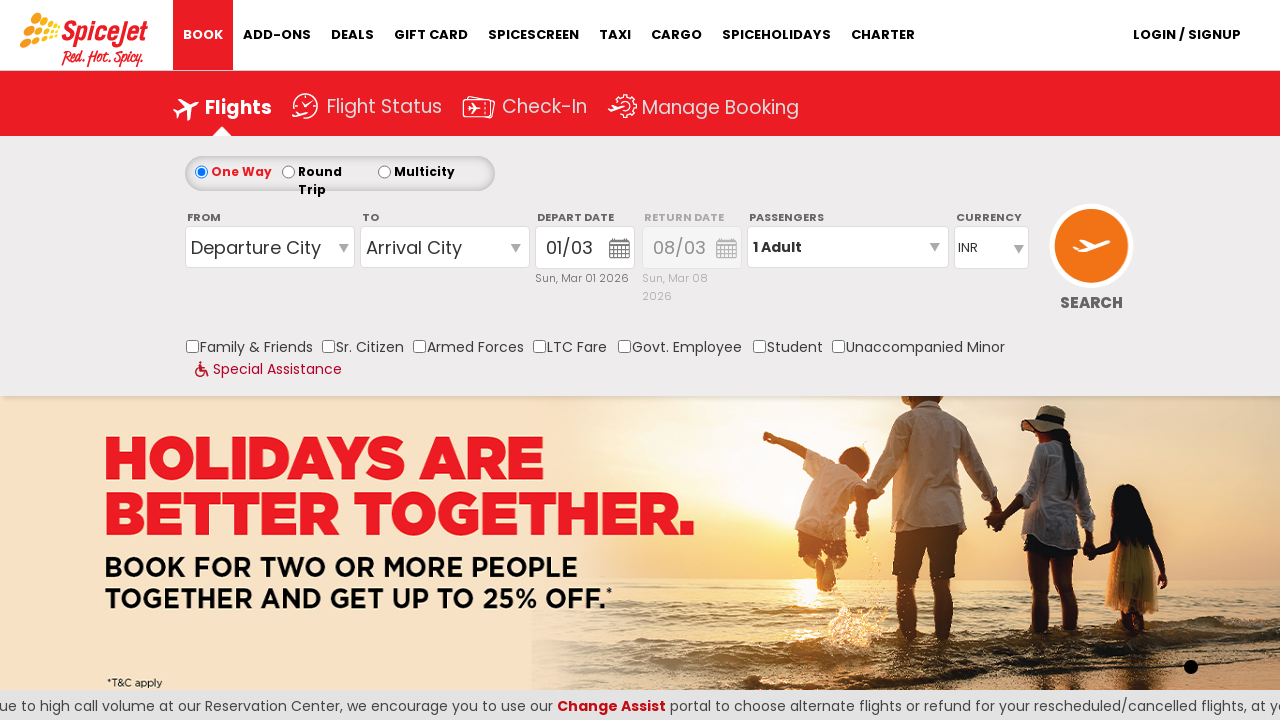

Clicked on passenger info section to reveal dropdown at (848, 247) on div#divpaxinfo
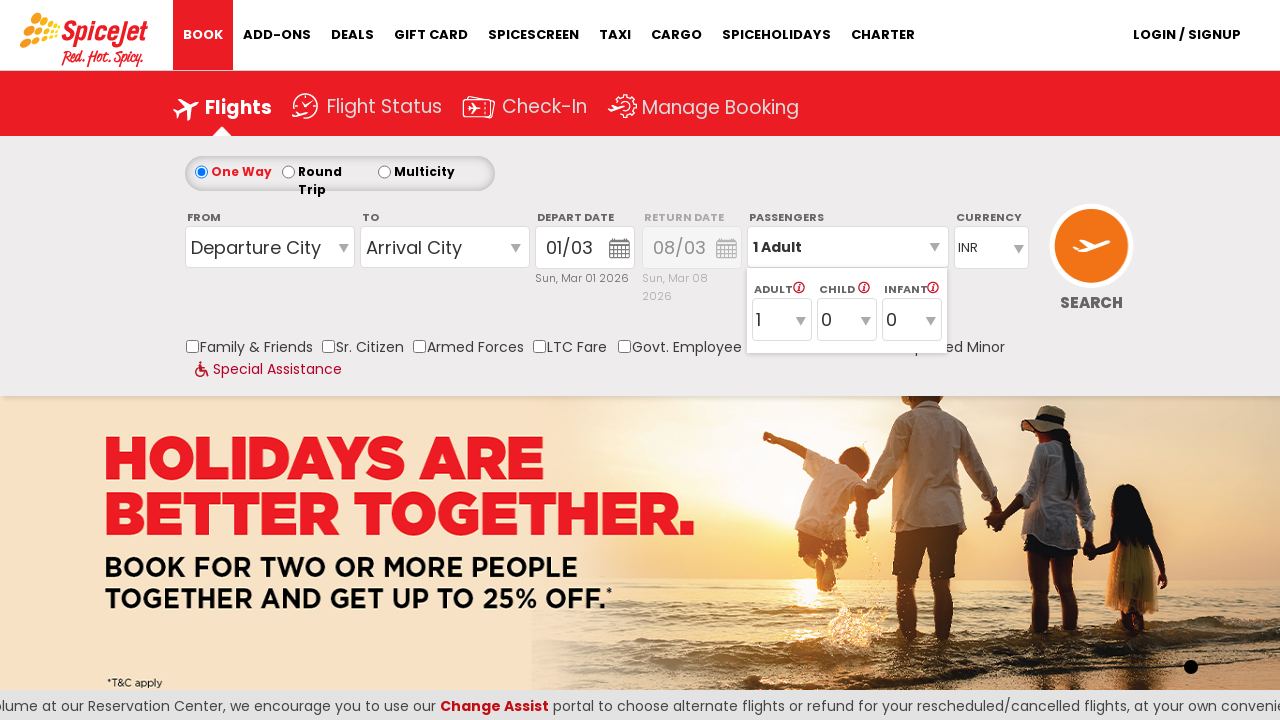

Adult passenger dropdown selector is now visible
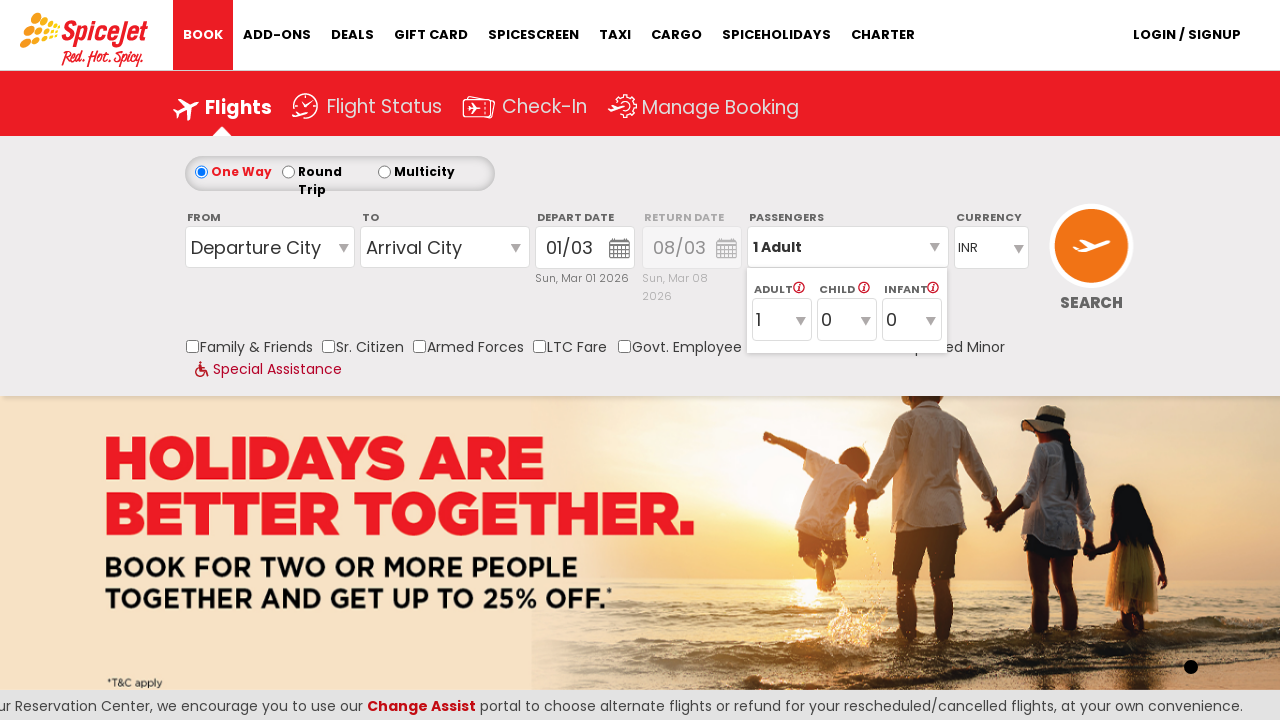

Selected 5 adults using value selector on #ControlGroupSearchView_AvailabilitySearchInputSearchView_DropDownListPassengerT
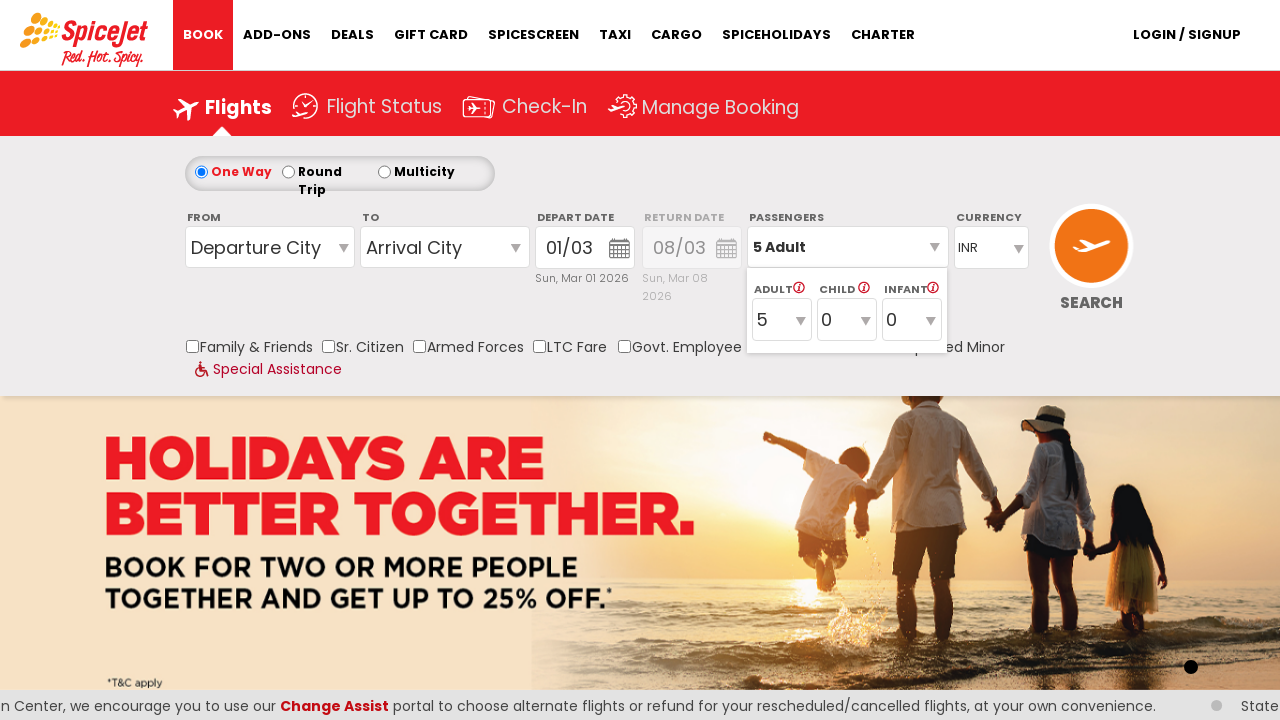

Selected 7th option (index 6) from adult passenger dropdown on #ControlGroupSearchView_AvailabilitySearchInputSearchView_DropDownListPassengerT
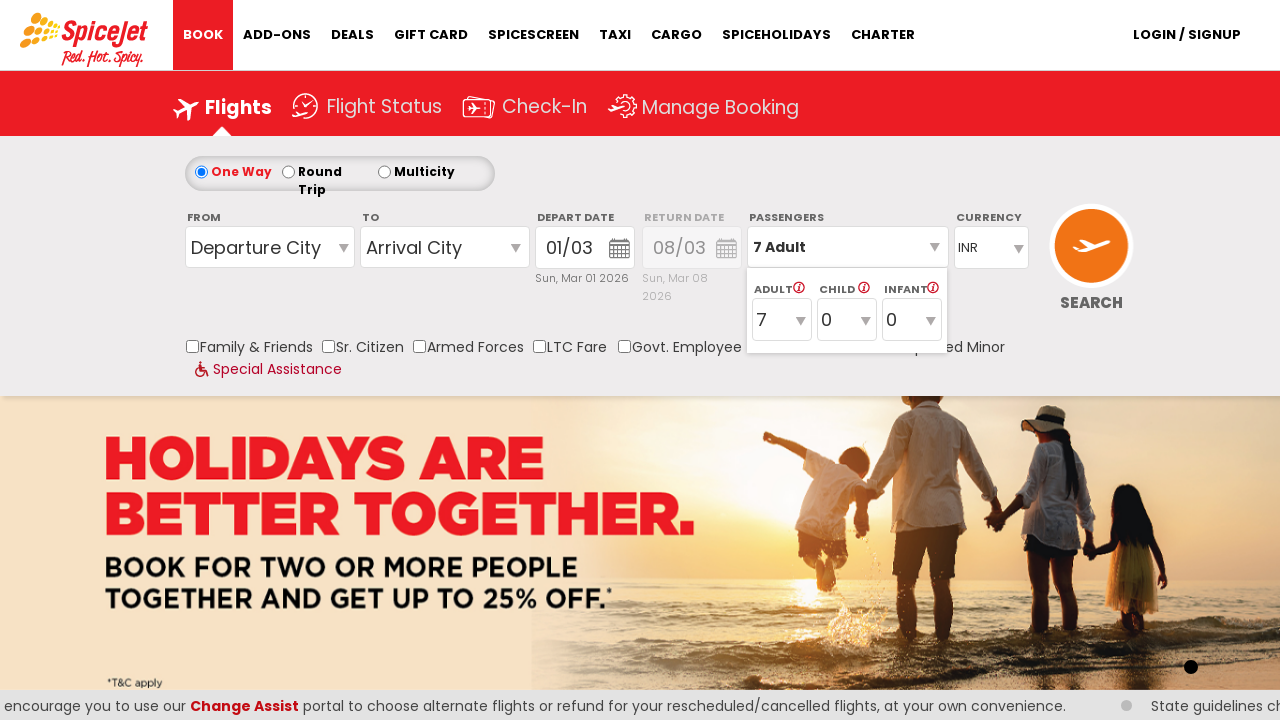

Selected 4 adults using visible text label on #ControlGroupSearchView_AvailabilitySearchInputSearchView_DropDownListPassengerT
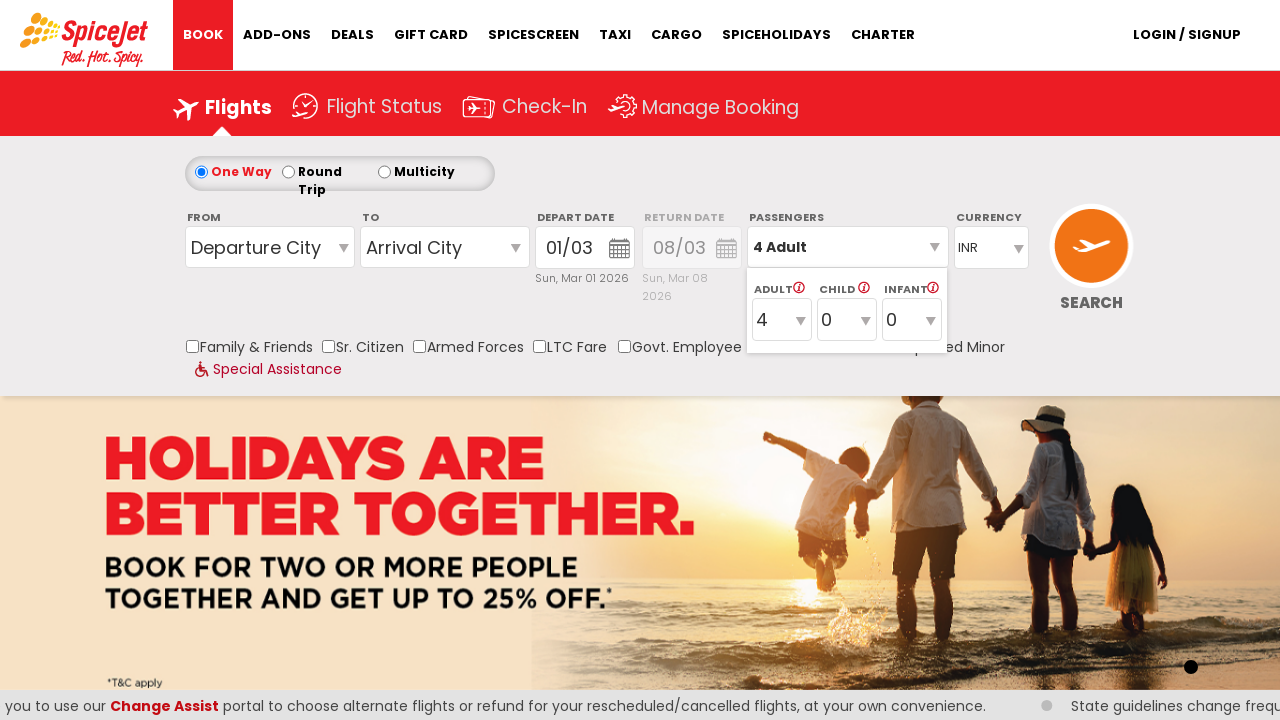

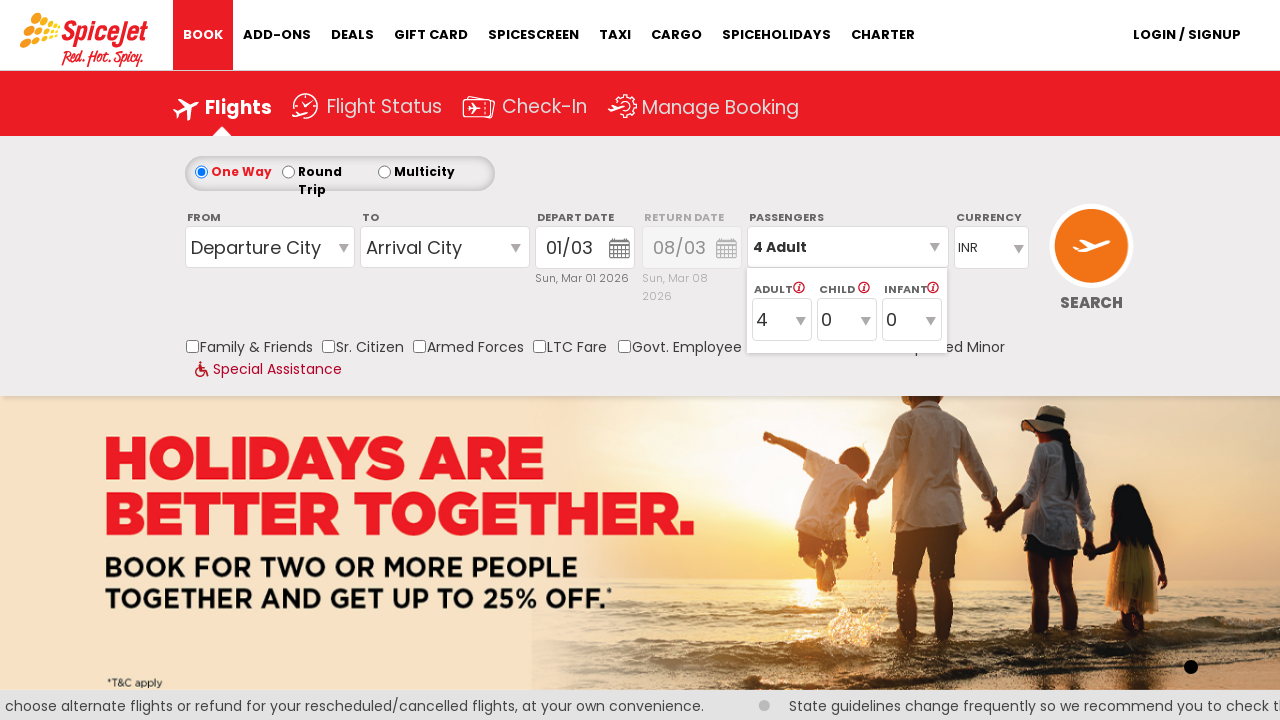